Tests a jQuery combo tree dropdown component by clicking to open it and selecting a specific value from the dropdown list

Starting URL: https://www.jqueryscript.net/demo/Drop-Down-Combo-Tree/

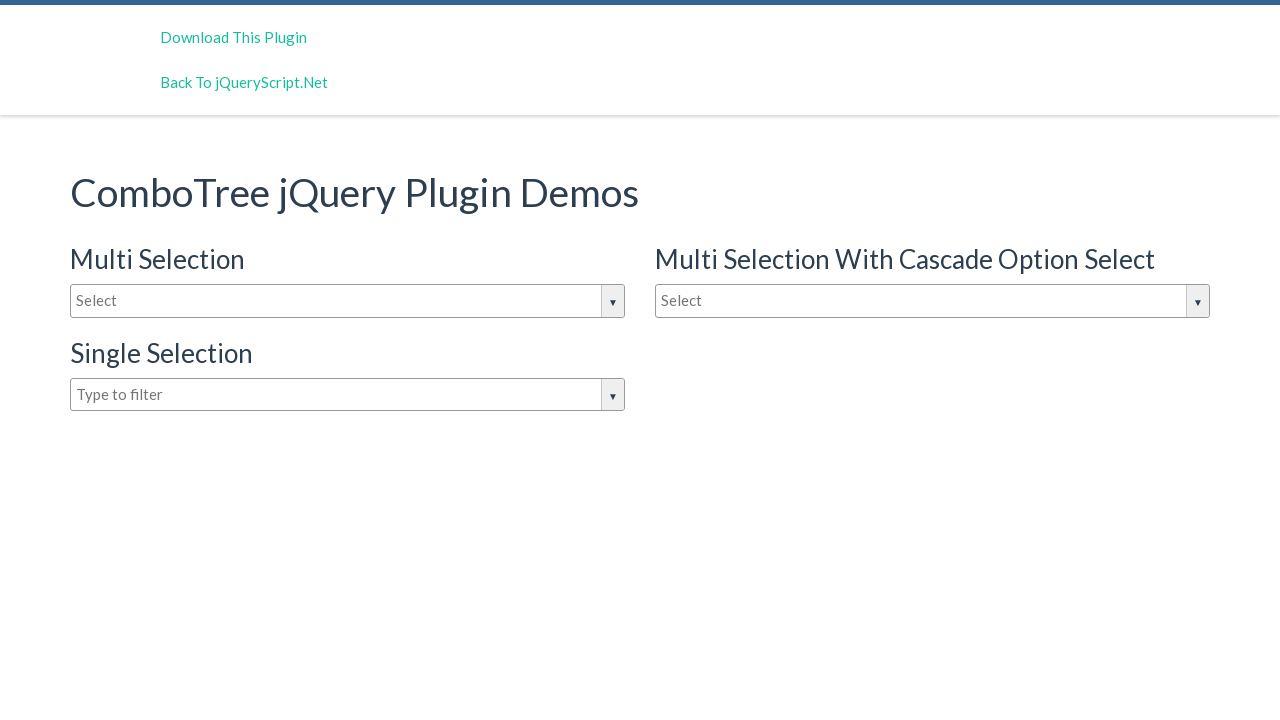

Clicked on the dropdown input to open the jQuery combo tree at (348, 301) on #justAnInputBox
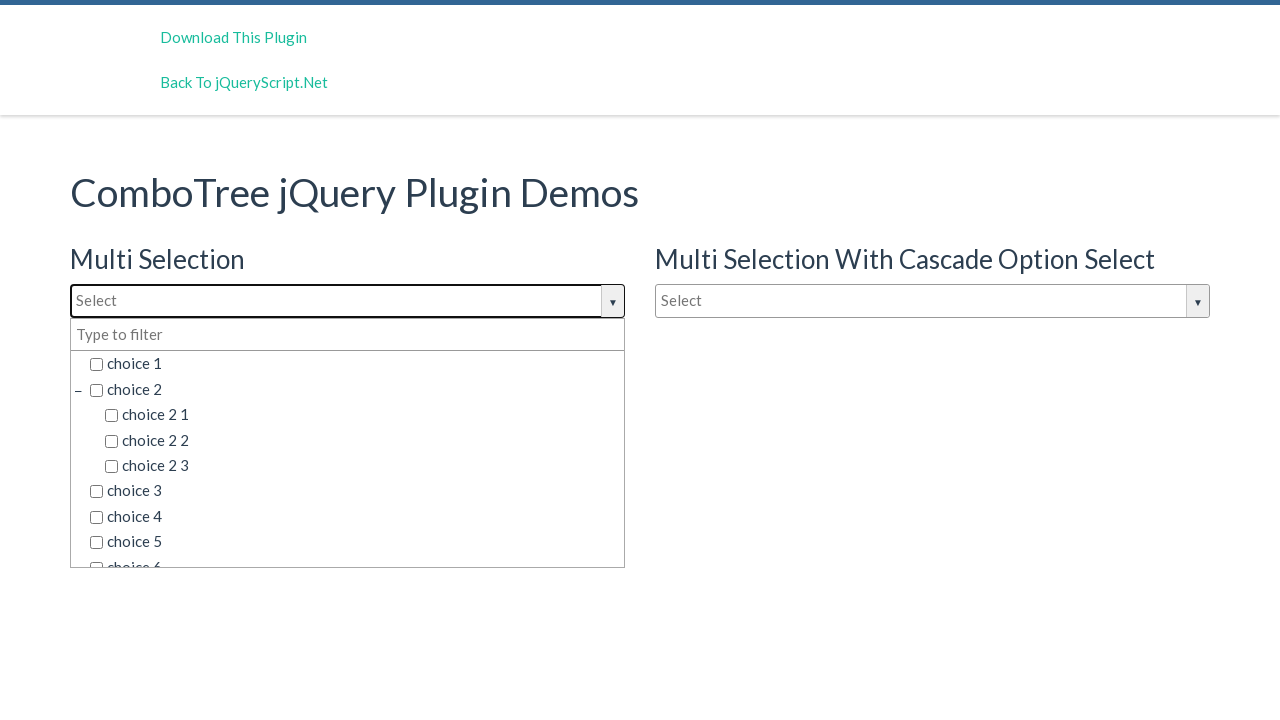

Dropdown items loaded and became visible
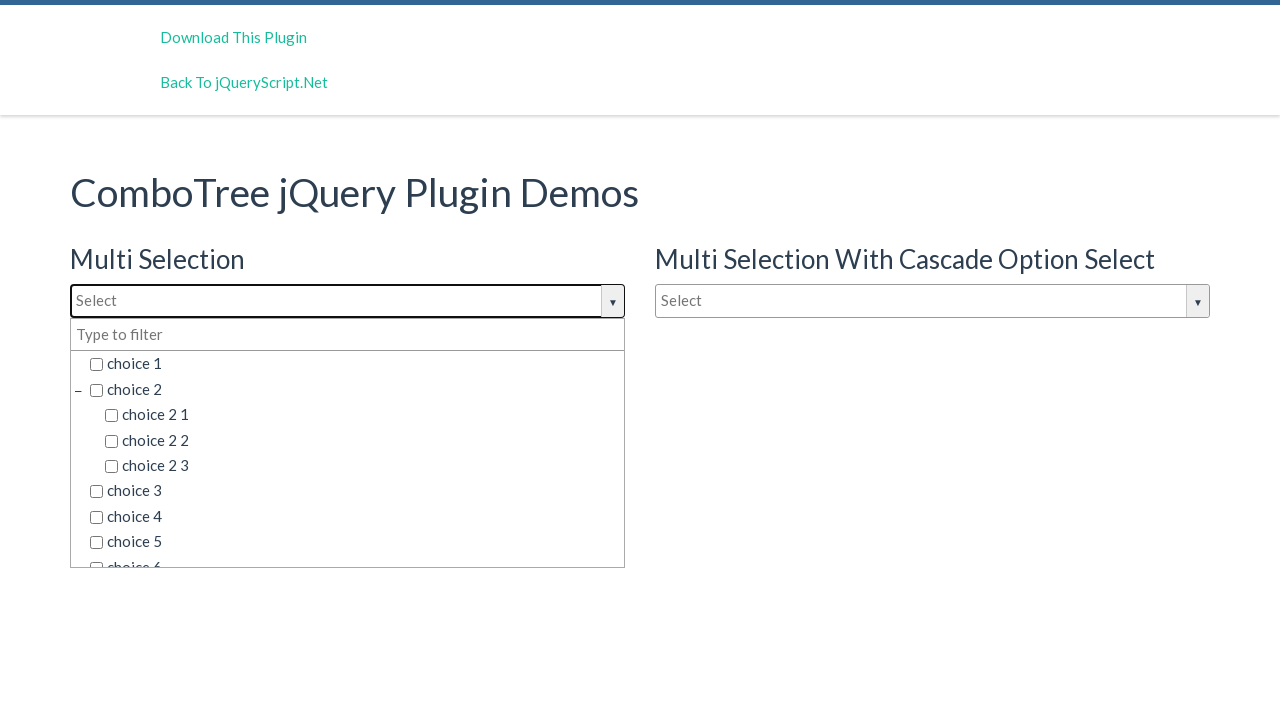

Selected 'choice 3' from the dropdown list at (355, 491) on span.comboTreeItemTitle:has-text('choice 3')
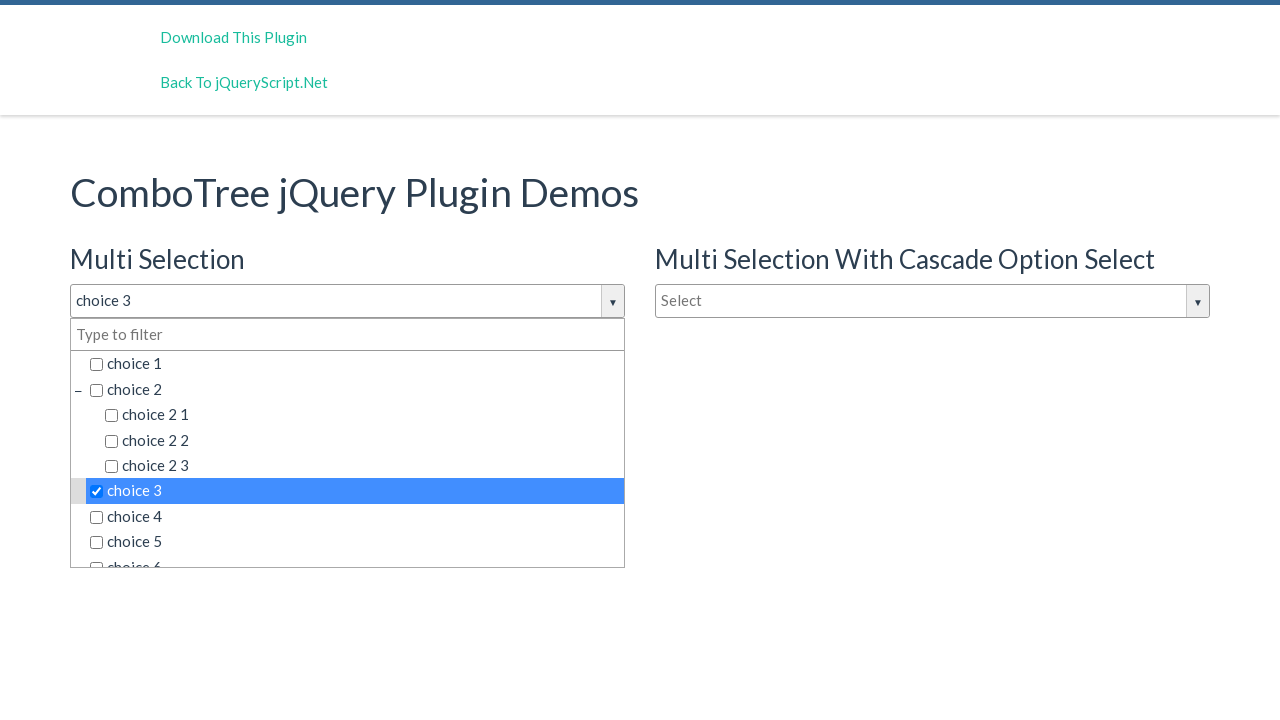

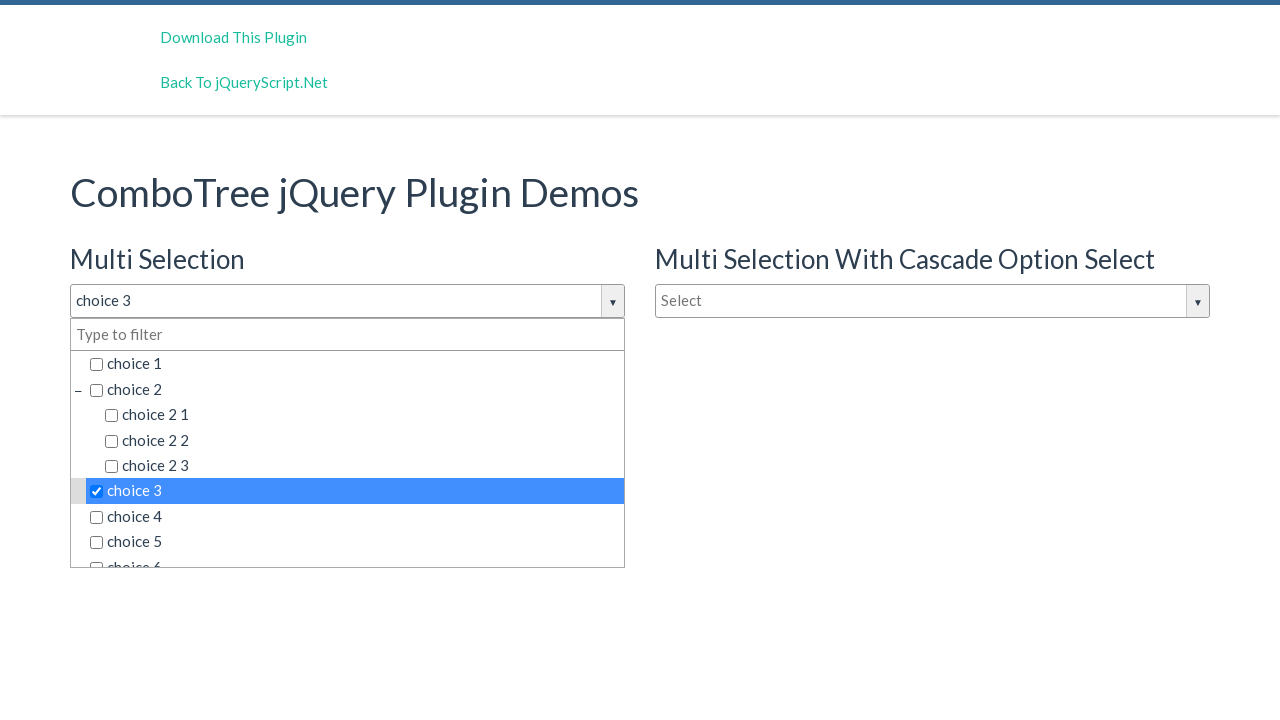